Navigates to the History section by clicking the history navigation button.

Starting URL: https://mr-usackiy.github.io/amici-D-italia/index.html#

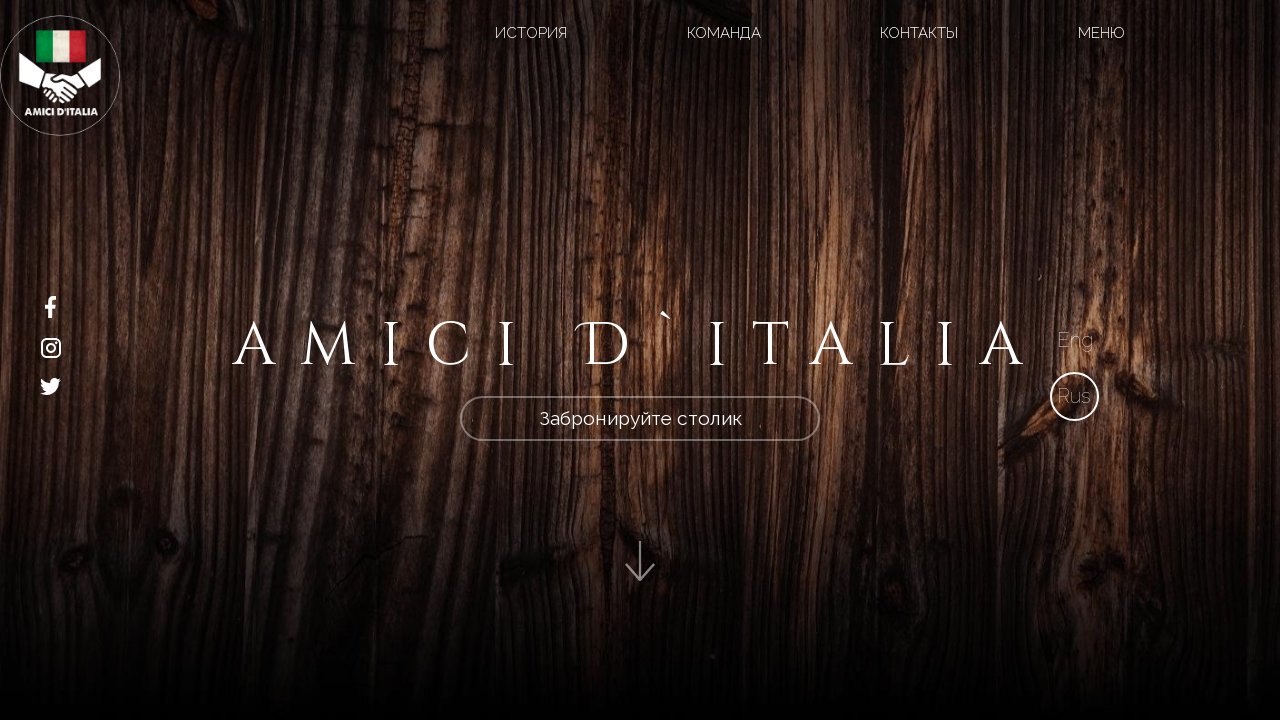

Clicked history navigation button at (531, 33) on xpath=/html/body/div[2]/header/div/div[2]/ul/li[1]/a
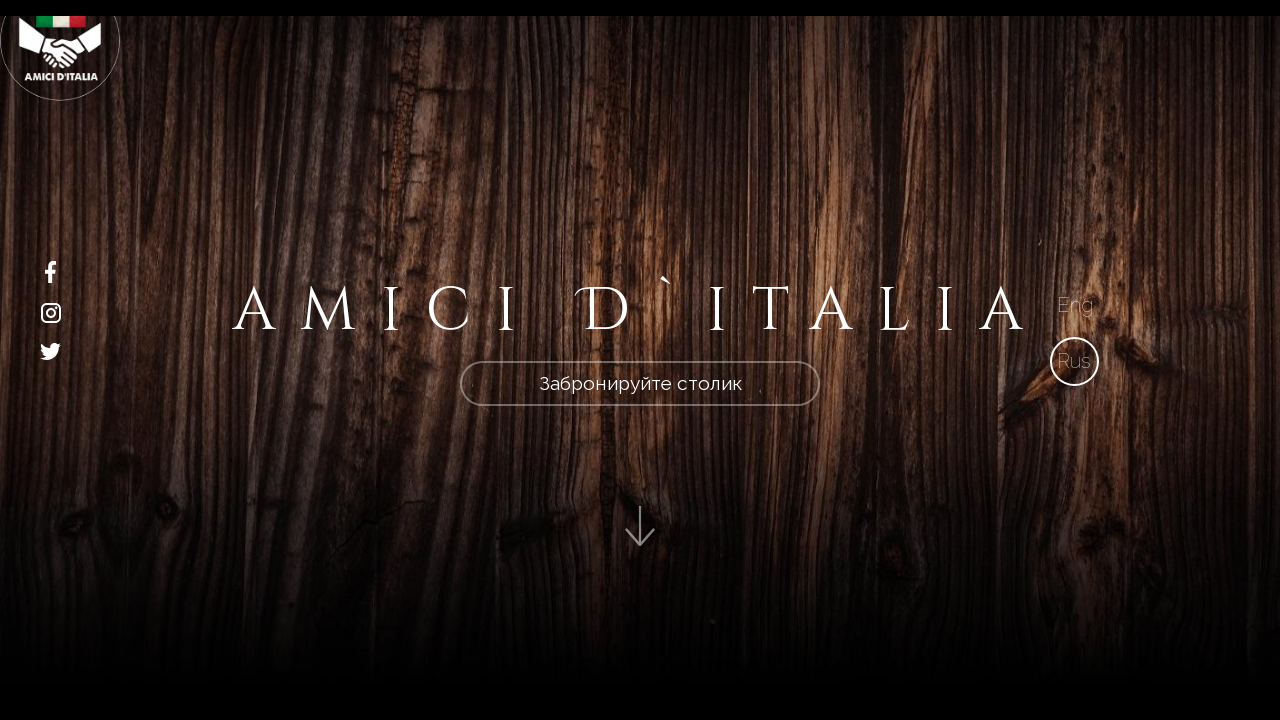

Navigated to History section (URL confirmed)
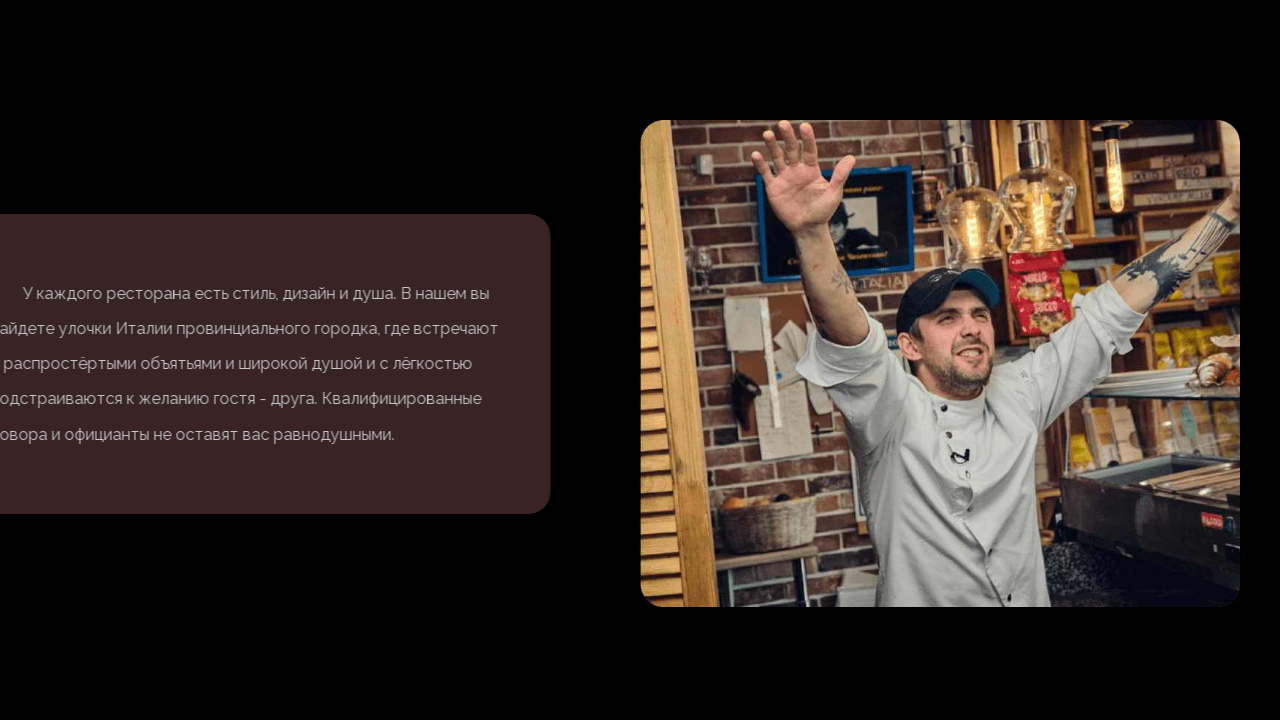

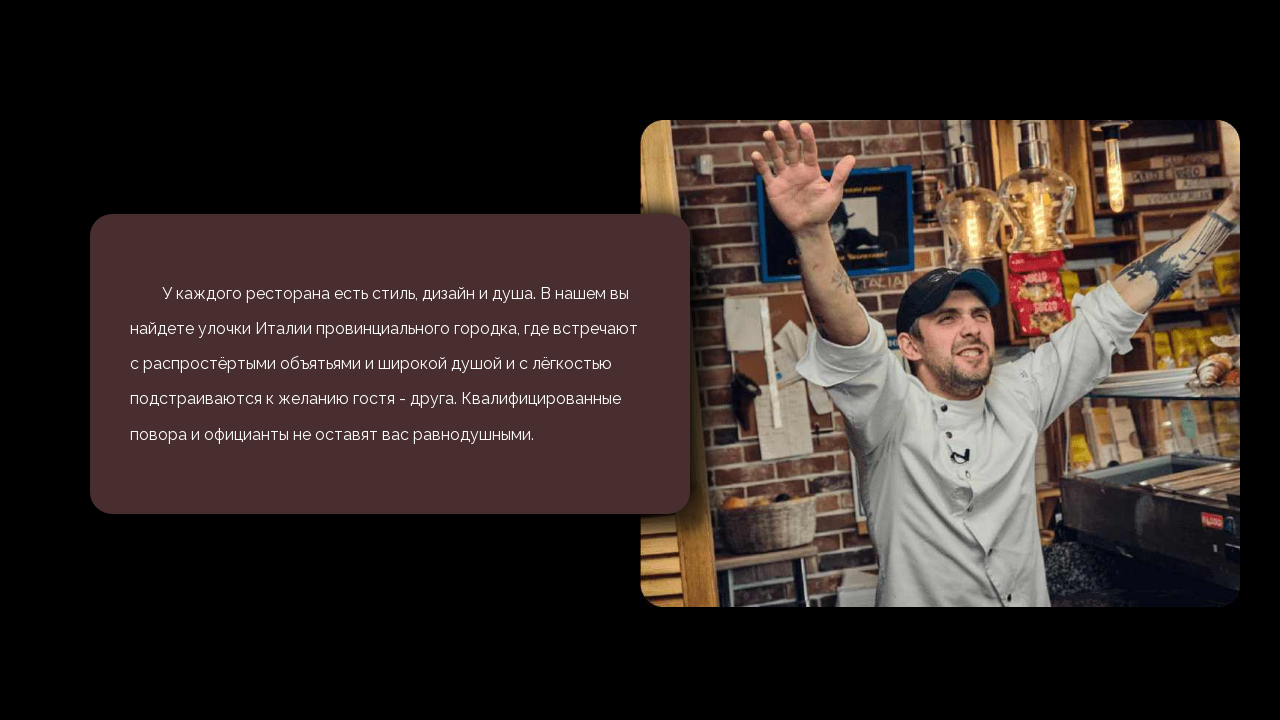